Tests window handling by clicking a link that opens a new window, verifying content in both windows, and switching between them

Starting URL: https://the-internet.herokuapp.com/windows

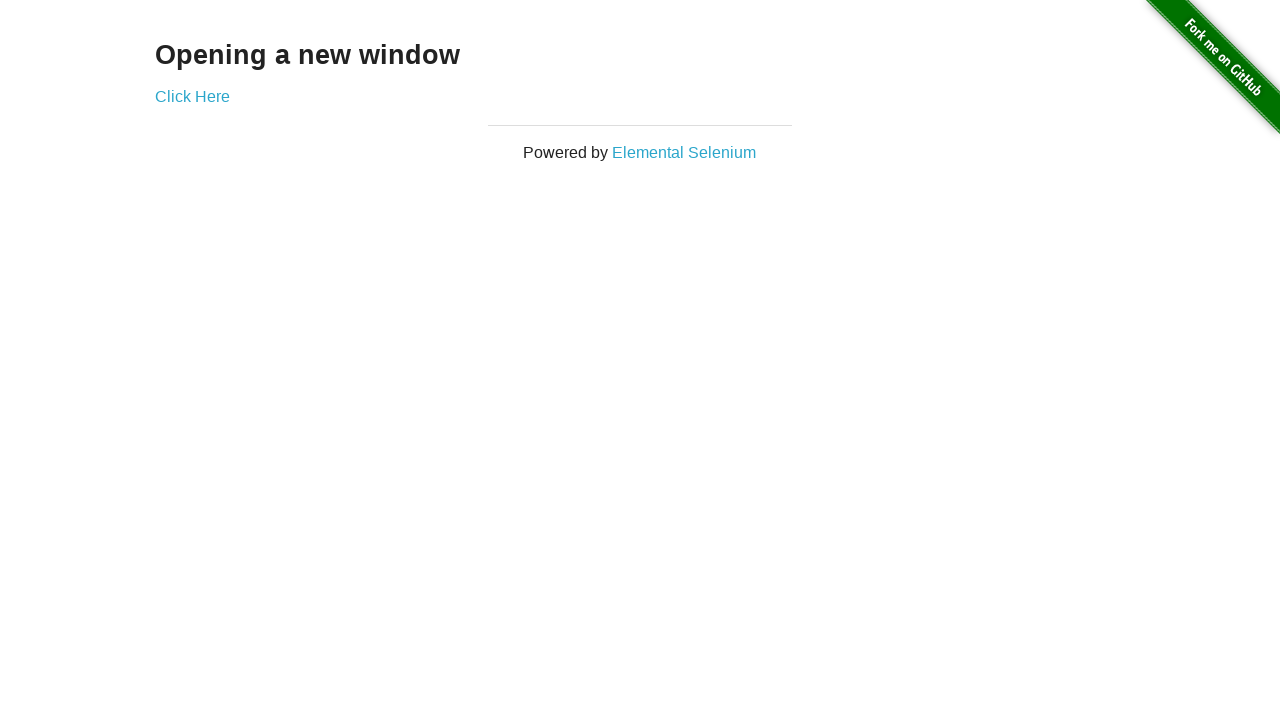

Retrieved heading text from main page
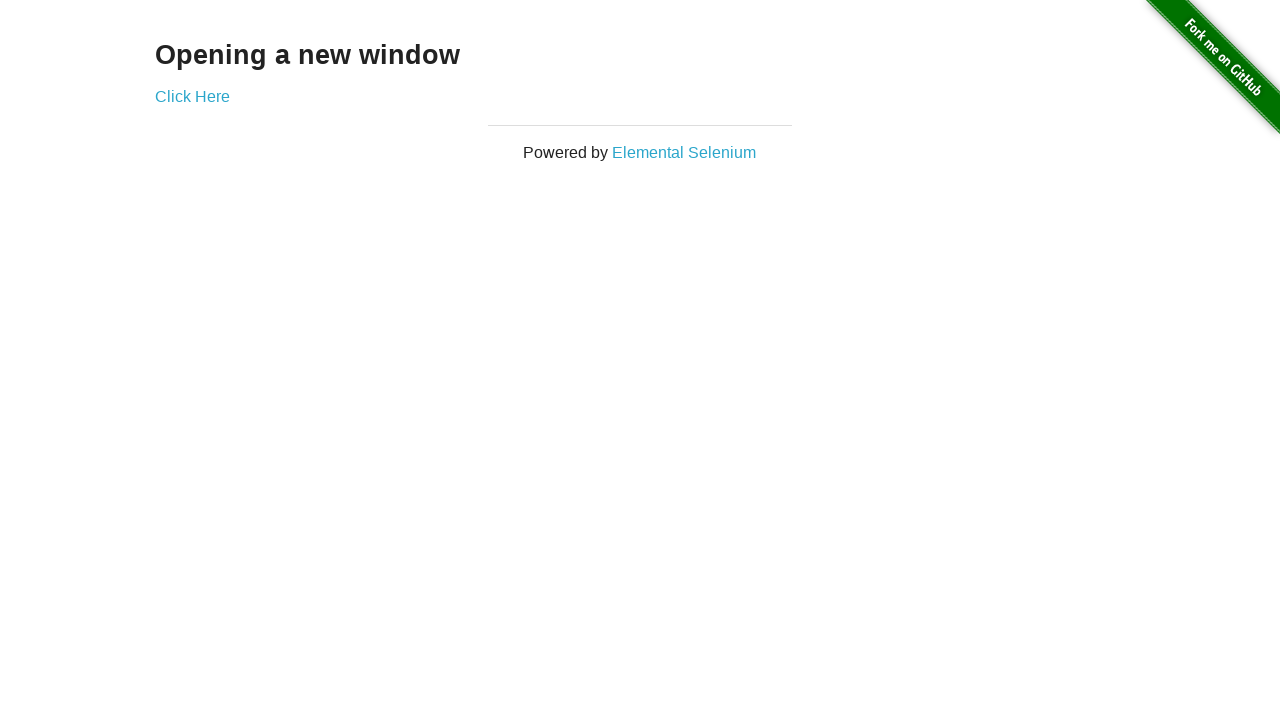

Verified heading text is 'Opening a new window'
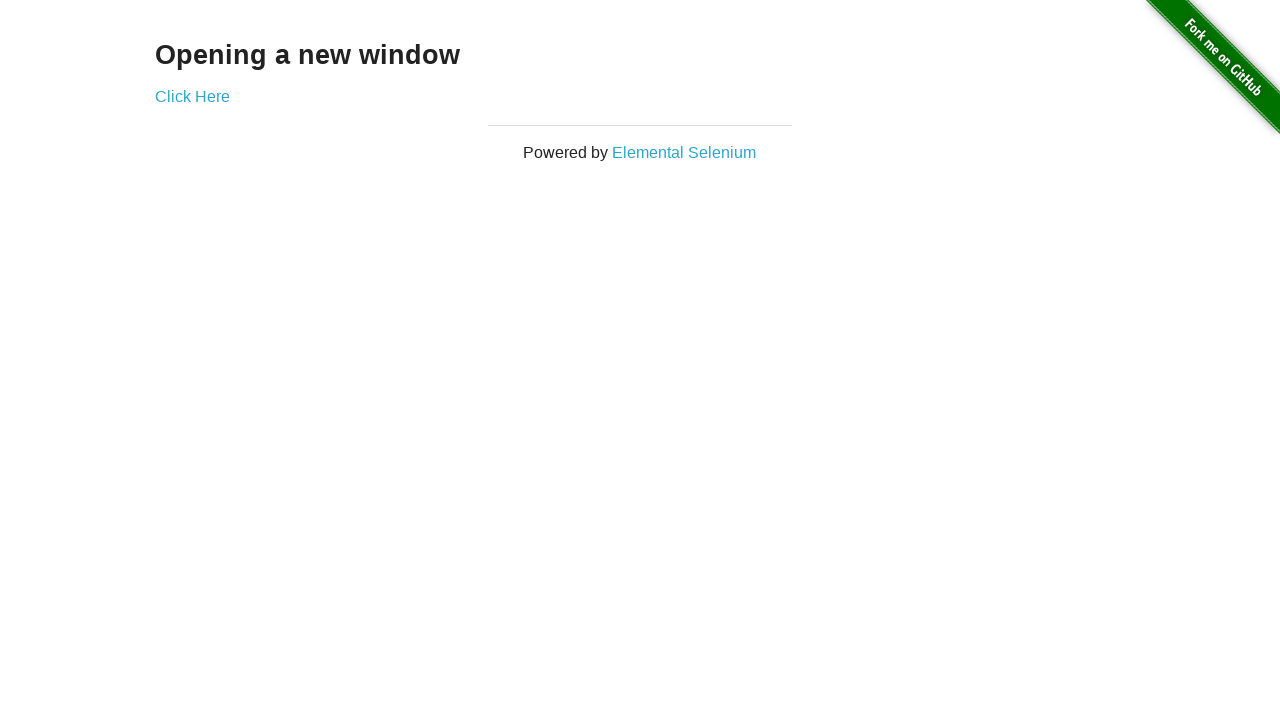

Verified page title is 'The Internet'
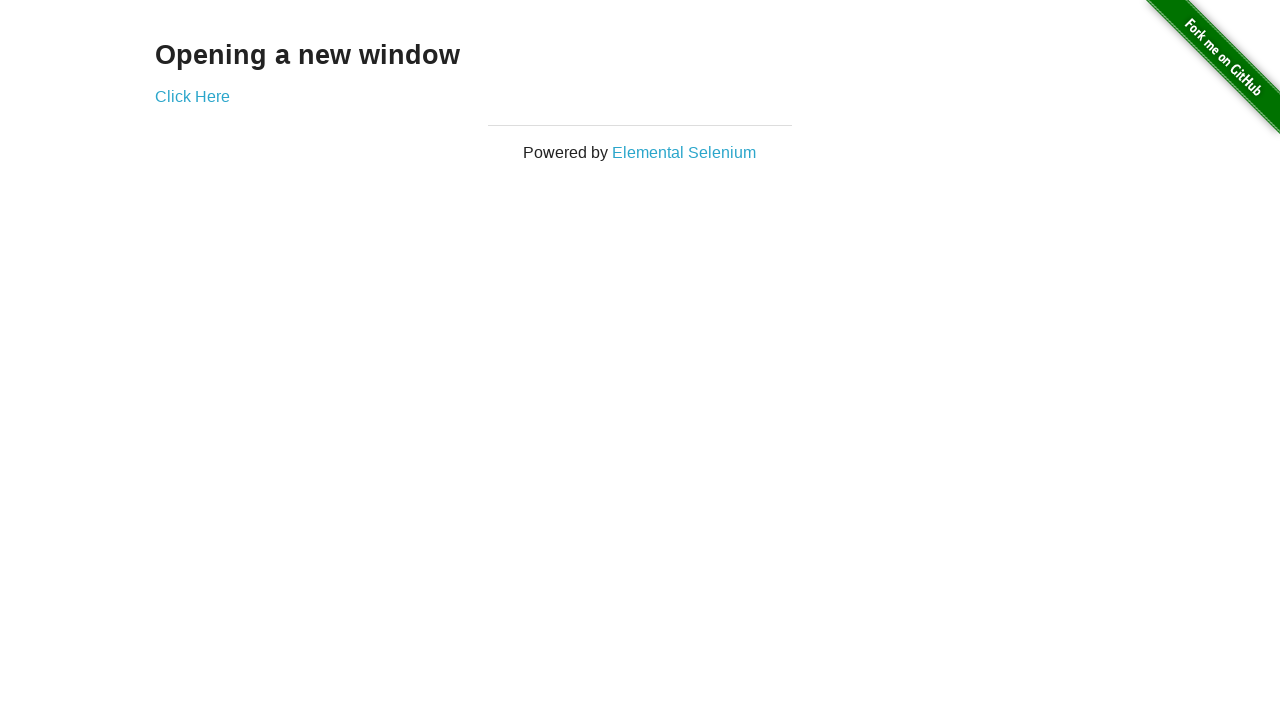

Stored reference to main page
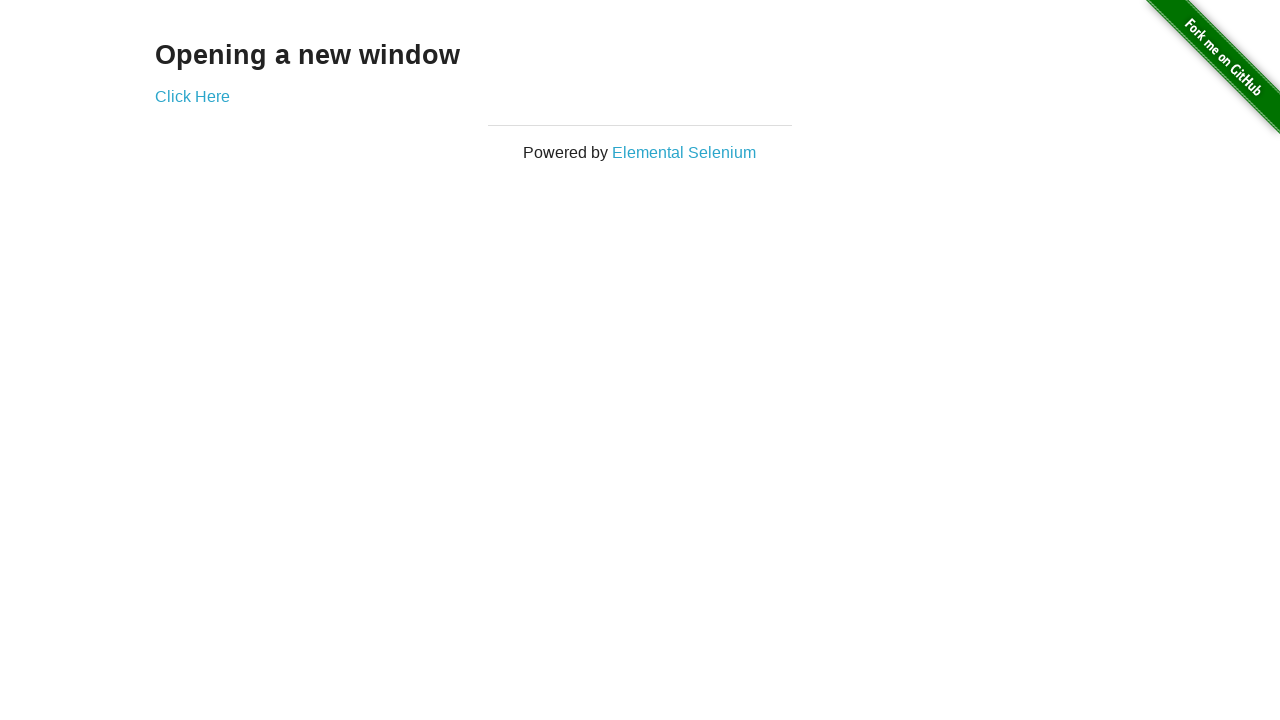

Clicked 'Click Here' link to open new window at (192, 96) on xpath=//a[@target='_blank'][1]
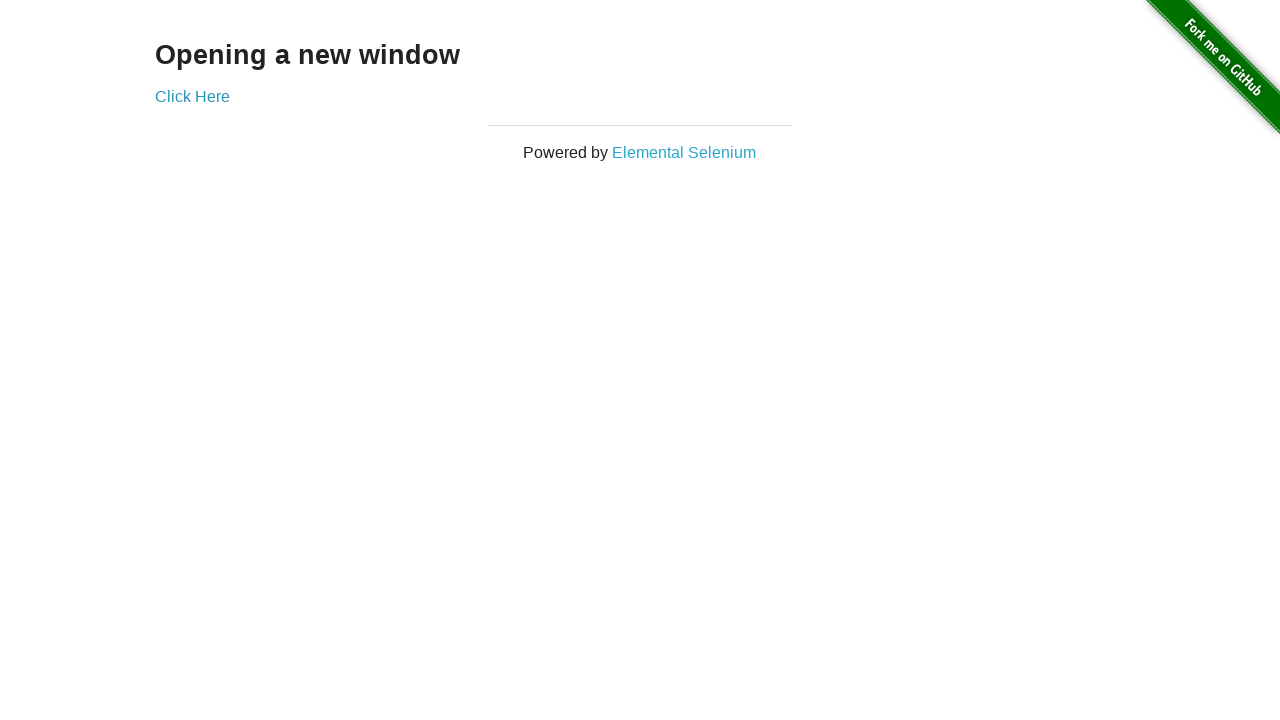

New window popup captured
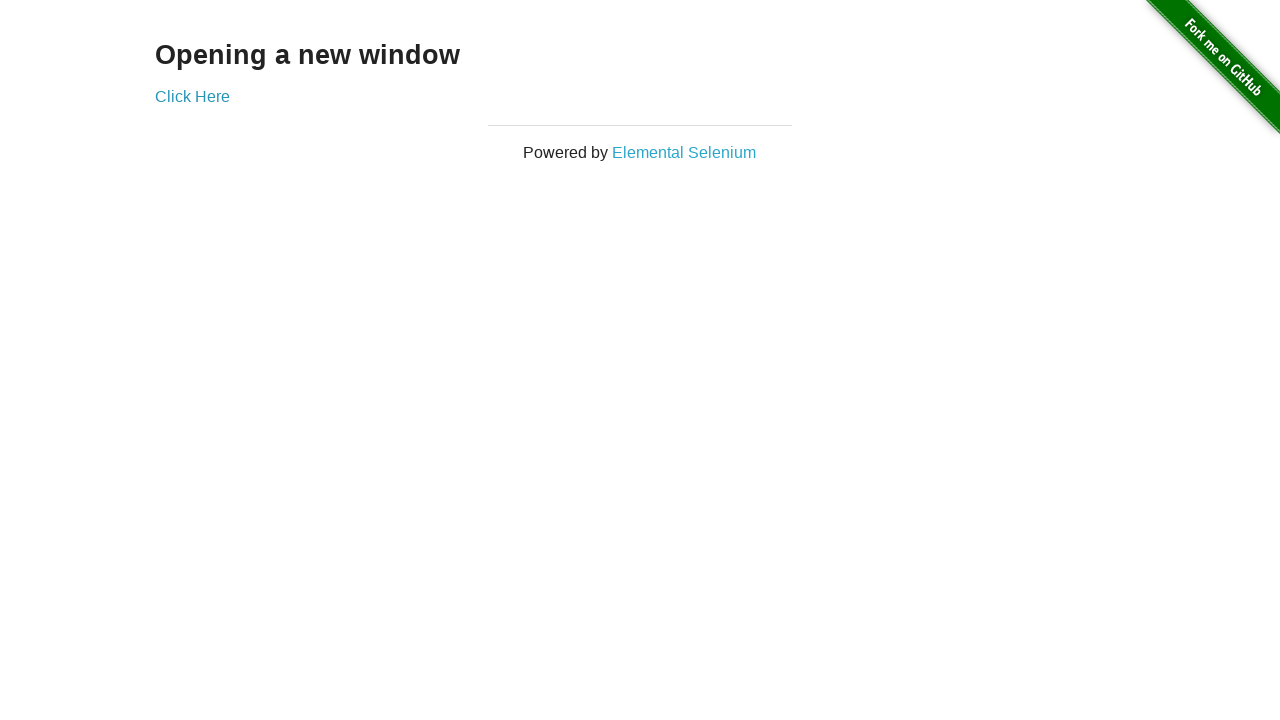

Verified new window title is 'New Window'
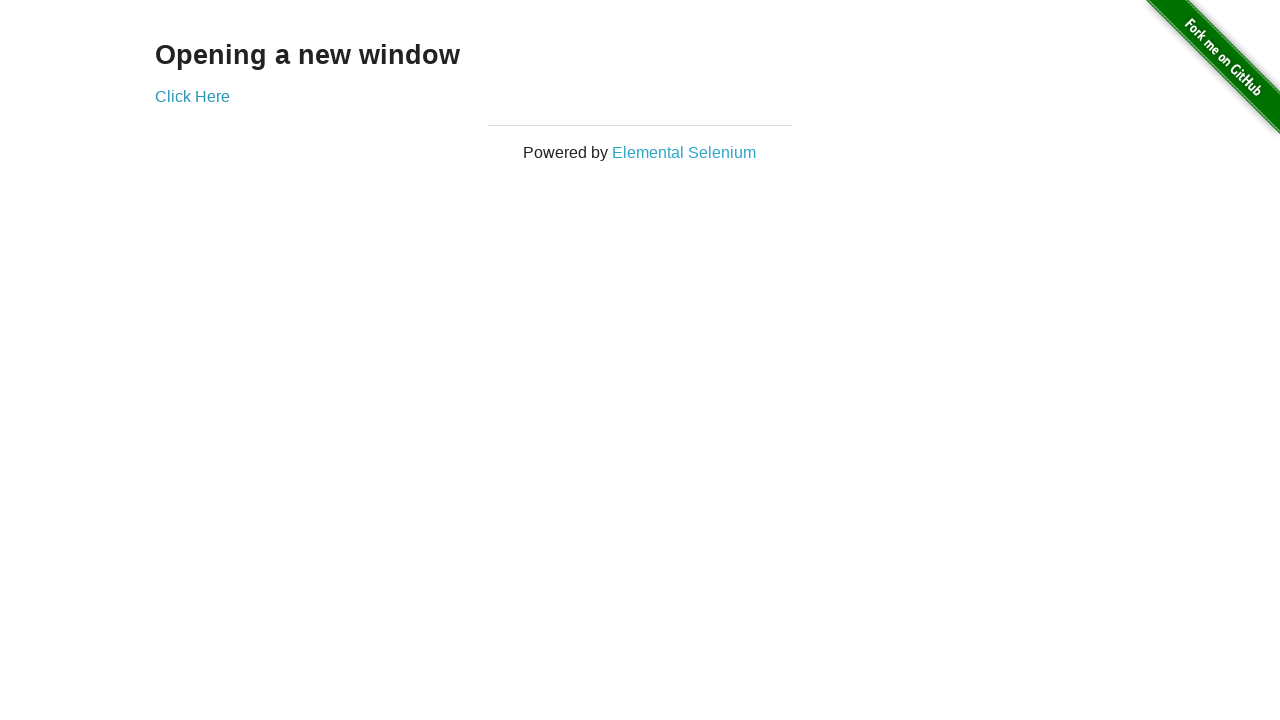

Retrieved heading text from new window
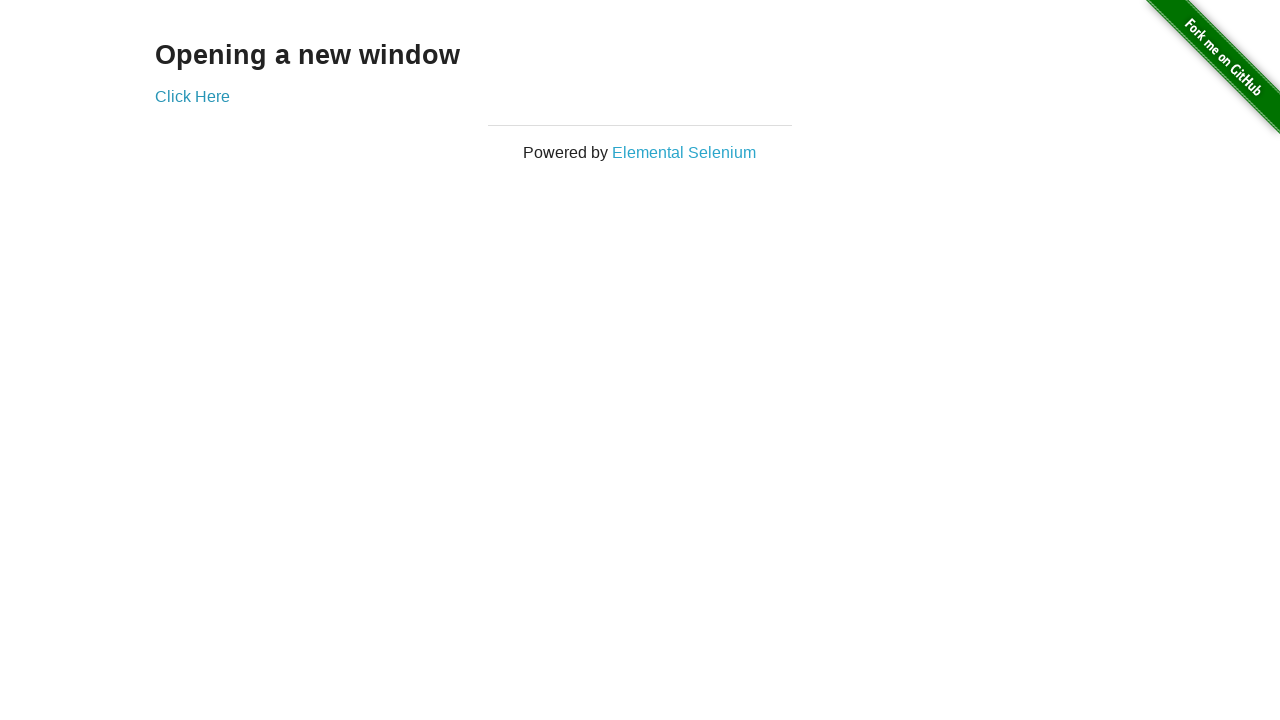

Verified new window heading text is 'New Window'
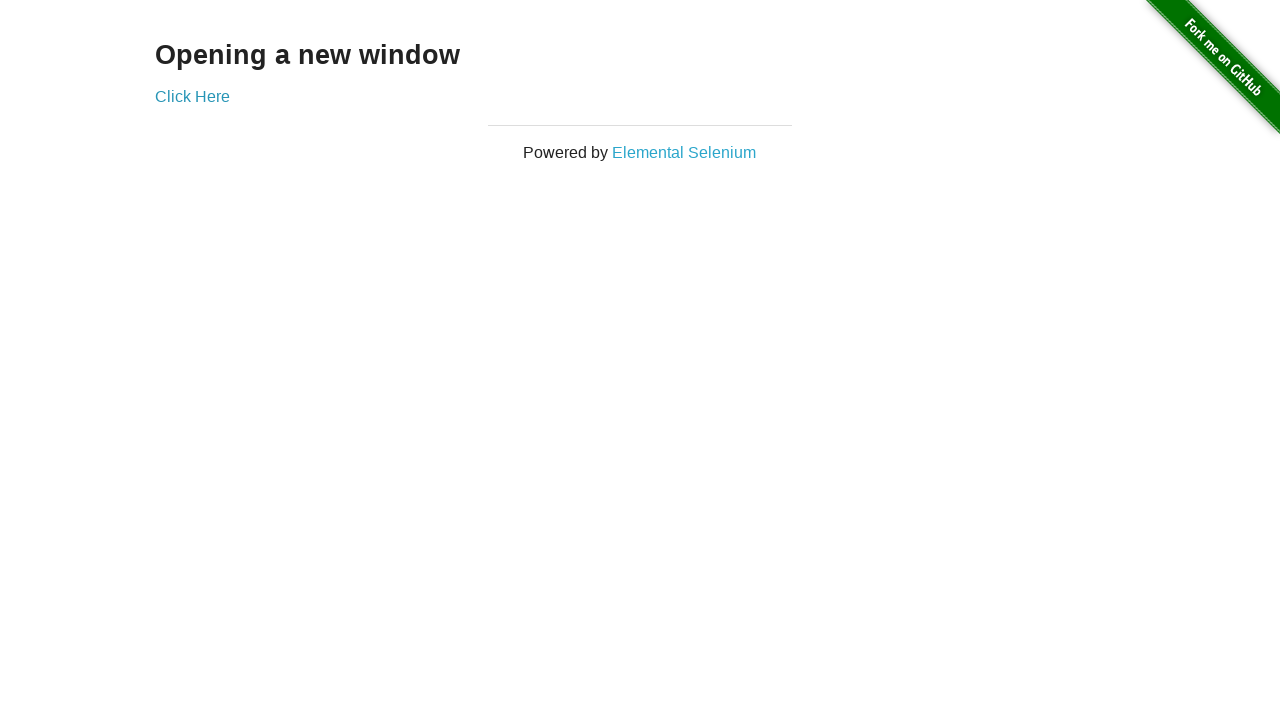

Closed the new window
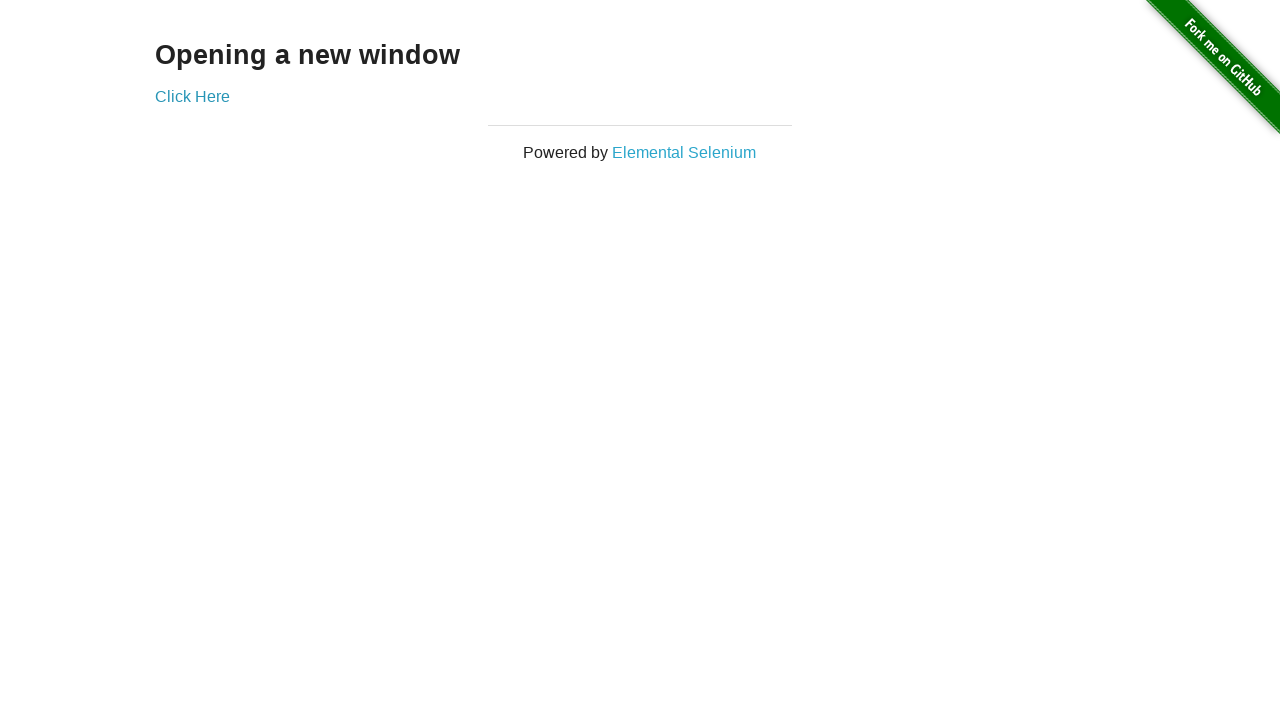

Verified main page title is 'The Internet' after closing new window
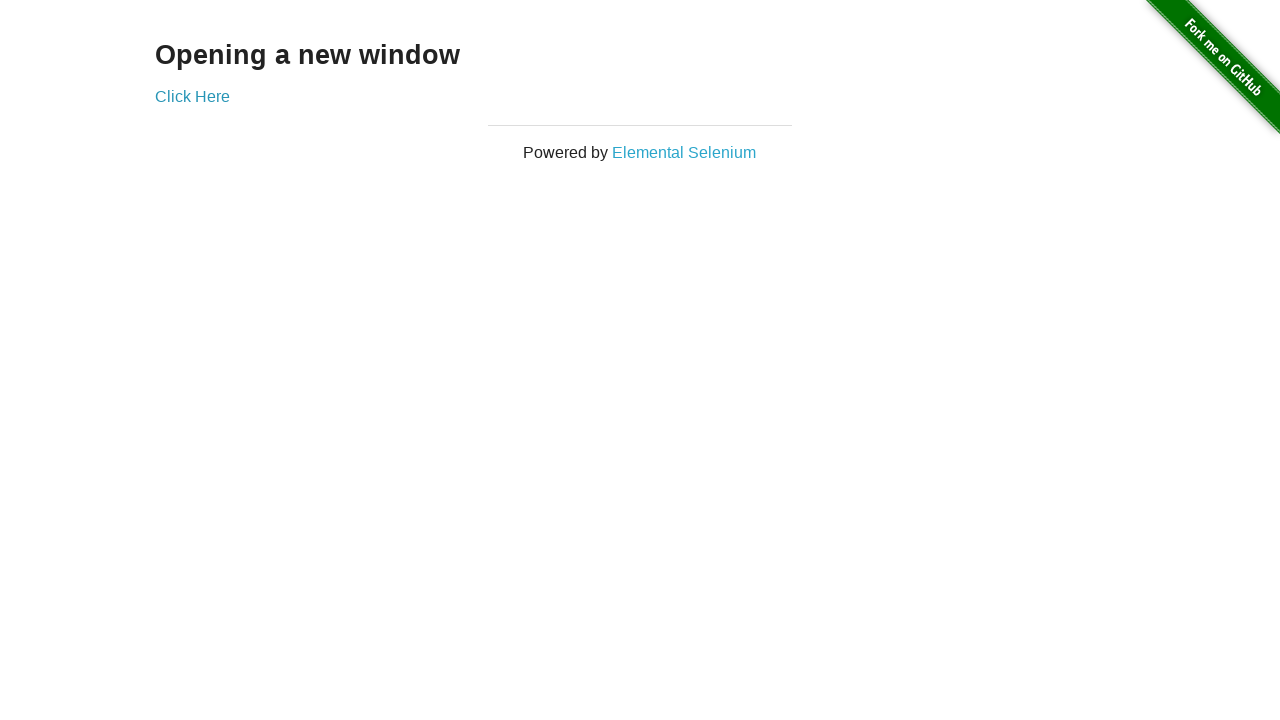

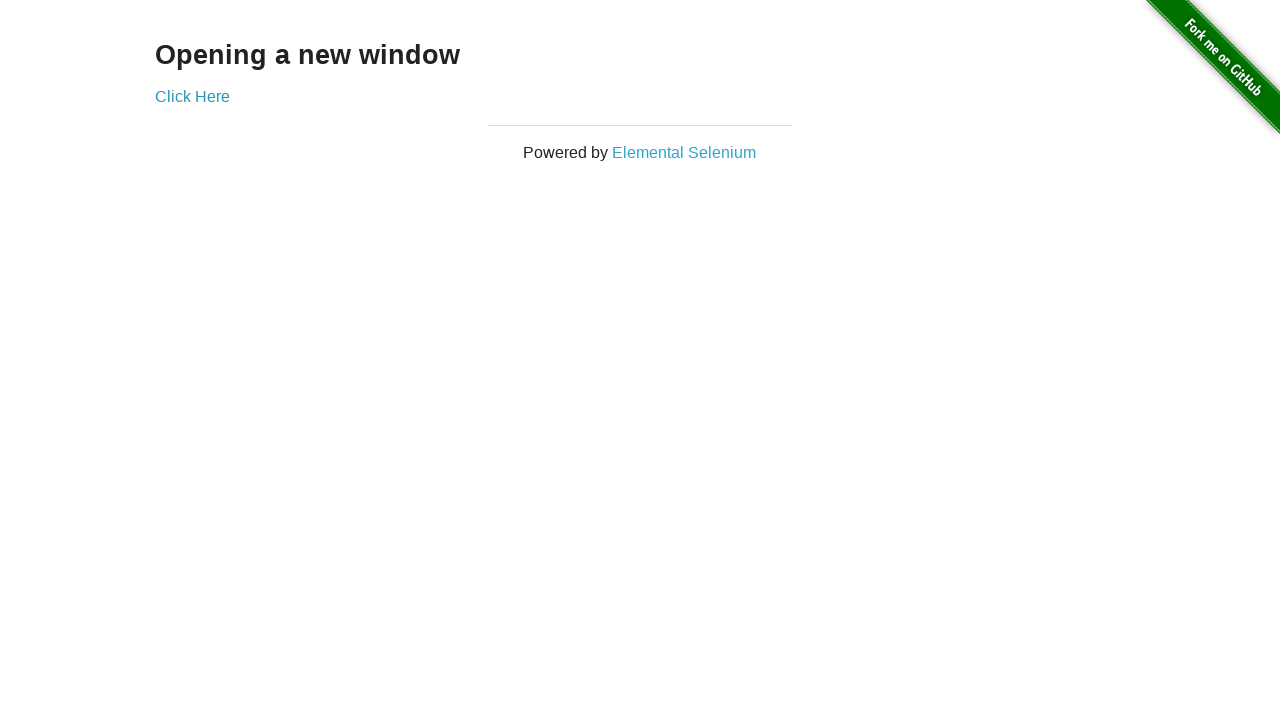